Tests mobile device emulation by setting custom viewport dimensions, then clicking the navbar toggler and navigating to the Library section

Starting URL: https://rahulshettyacademy.com/angularAppdemo/

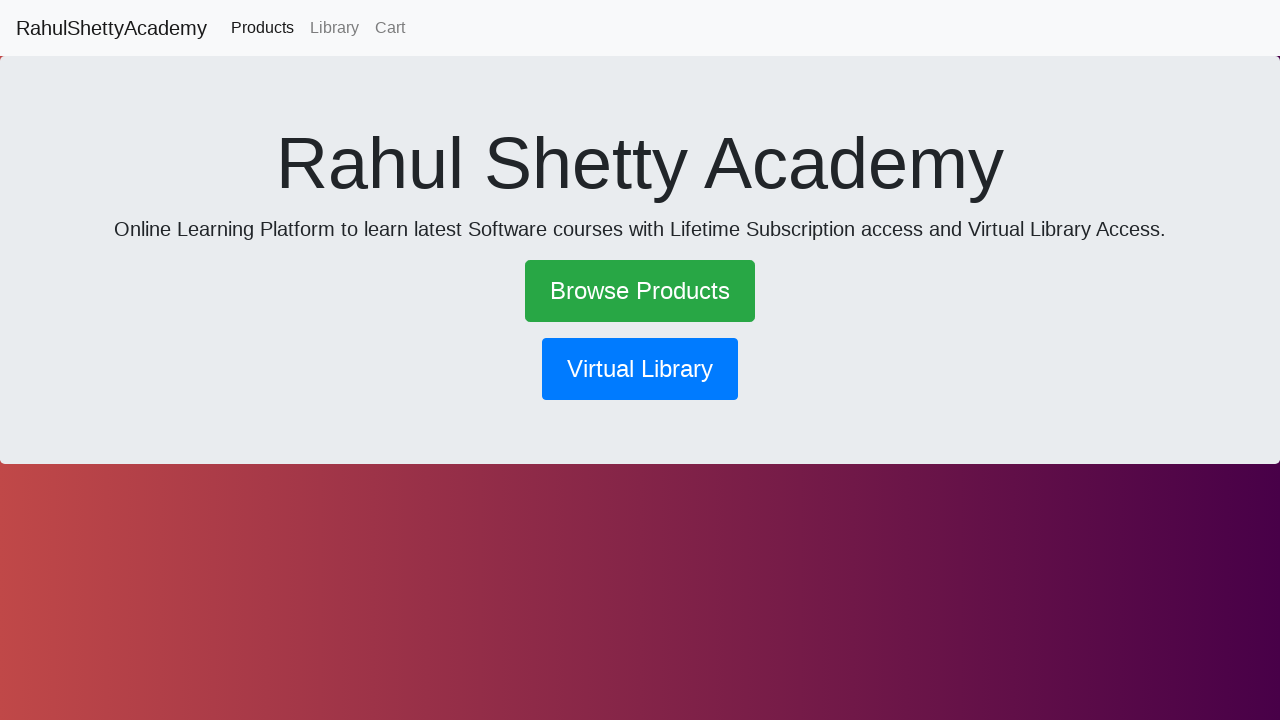

Set mobile viewport to 600x1000 pixels for device emulation
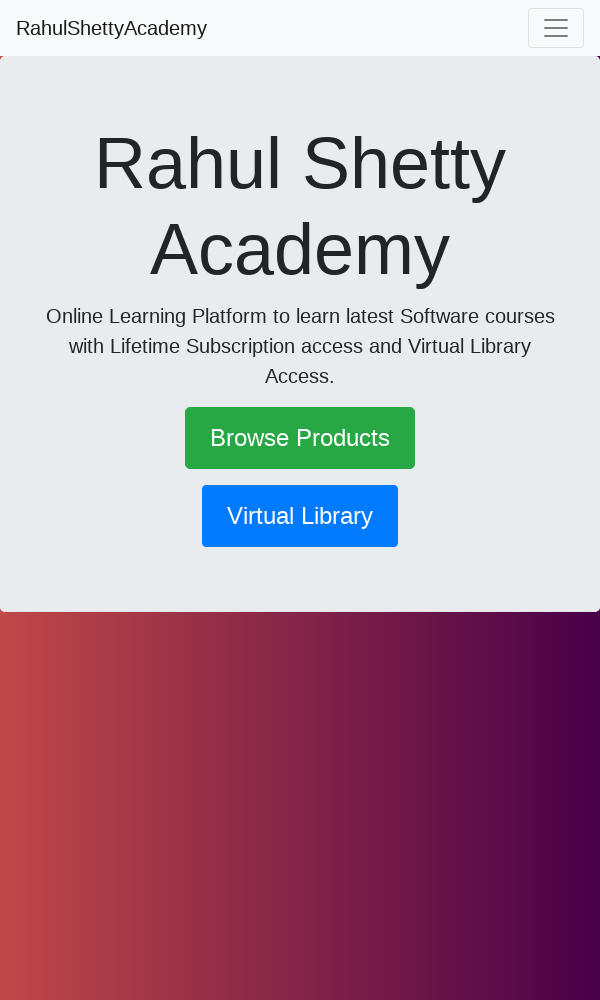

Clicked navbar toggler icon to open mobile menu at (556, 28) on .navbar-toggler-icon
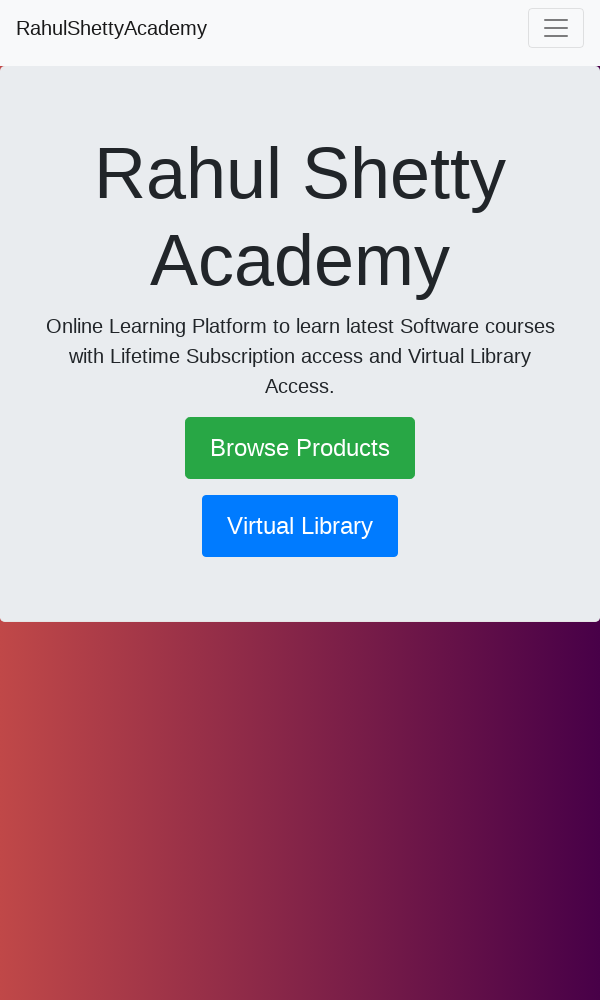

Waited 1 second for menu animation to complete
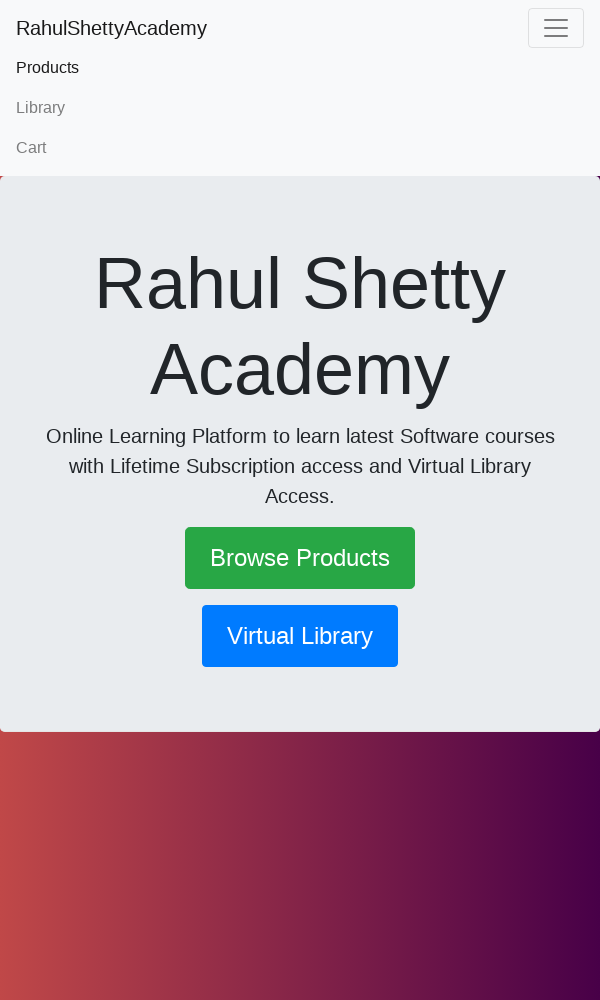

Clicked on Library link in navigation menu at (300, 108) on text=Library
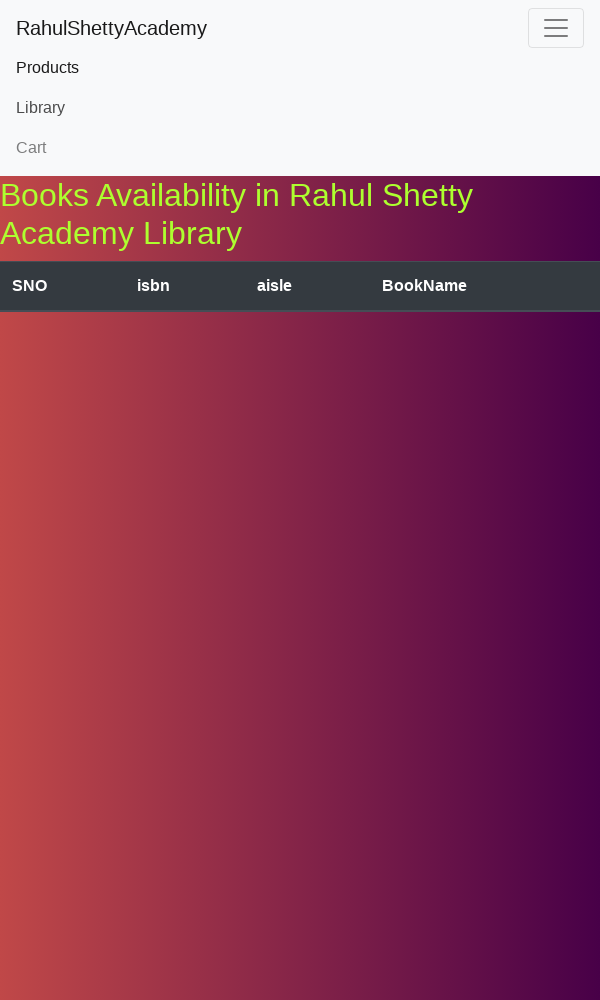

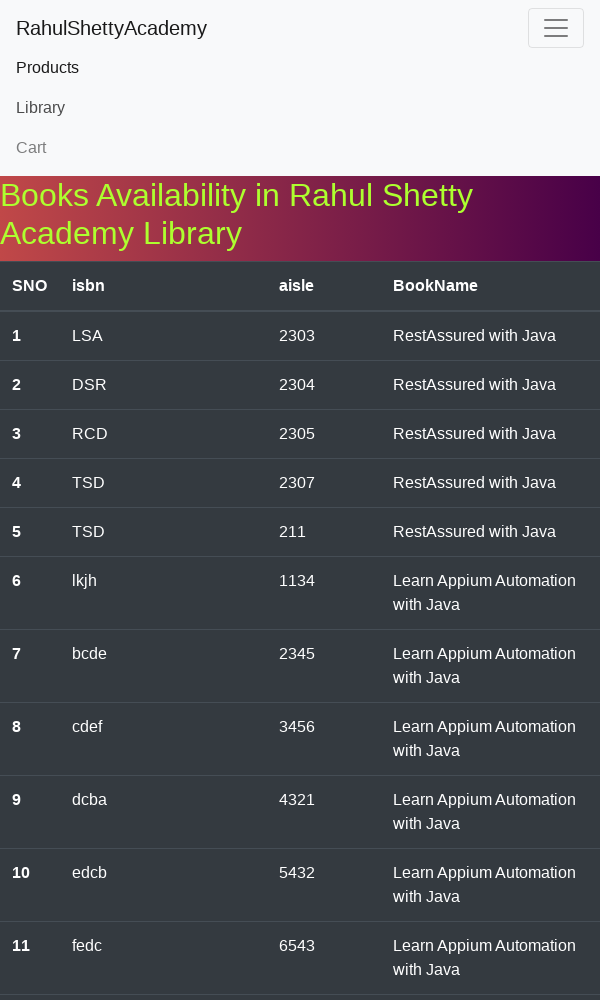